Tests checkbox interaction on a practice blog page by selecting the first 3 checkboxes, then deselecting all selected checkboxes

Starting URL: https://testautomationpractice.blogspot.com/

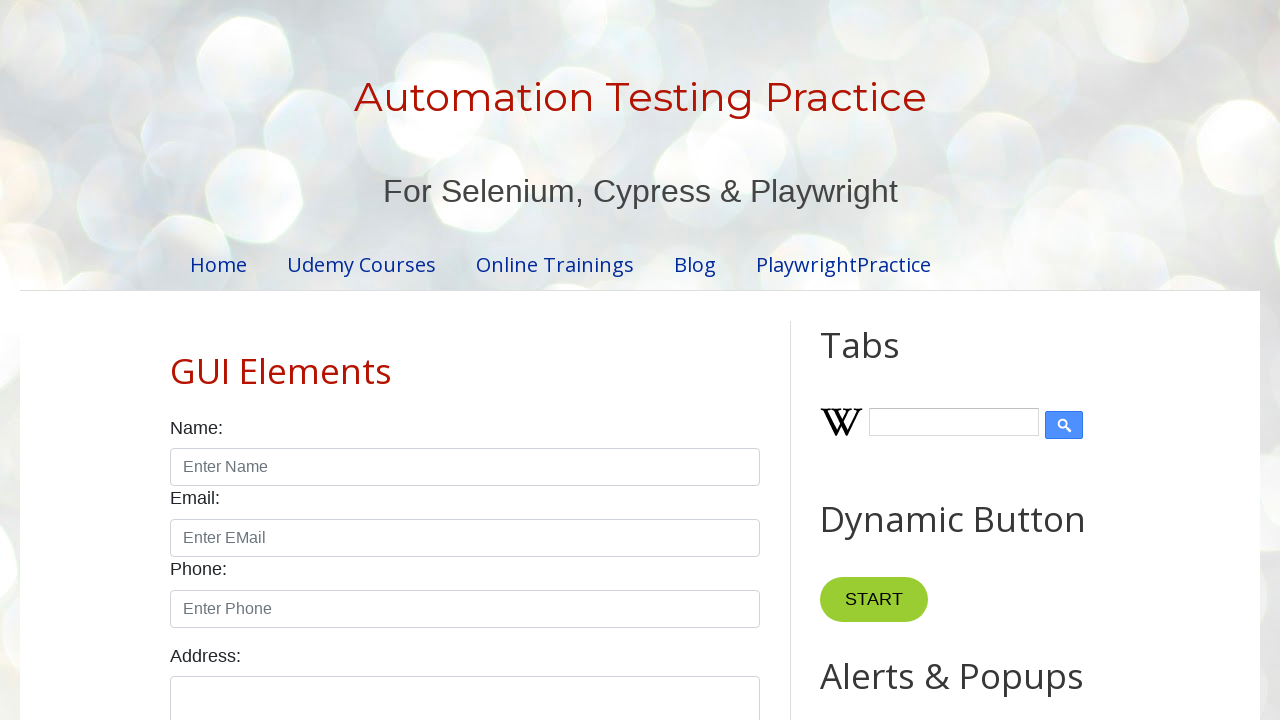

Scrolled down 680 pixels to reach checkbox section
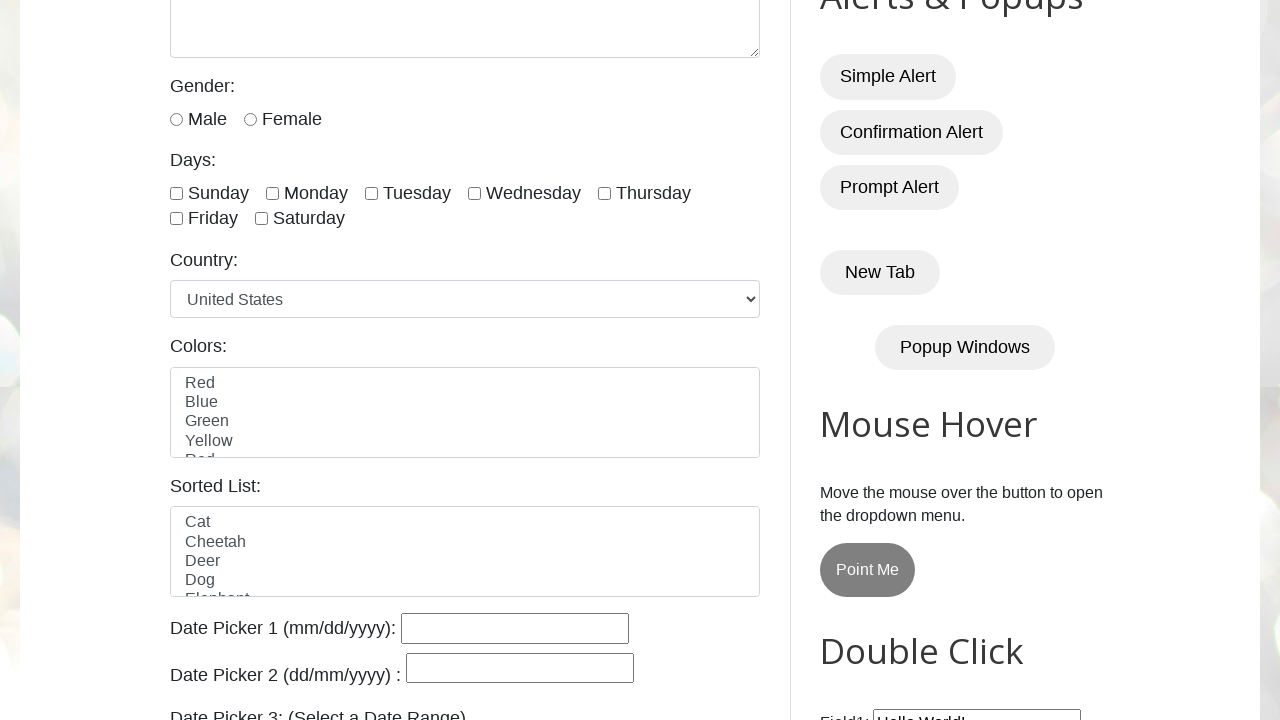

Retrieved all checkbox elements from the page
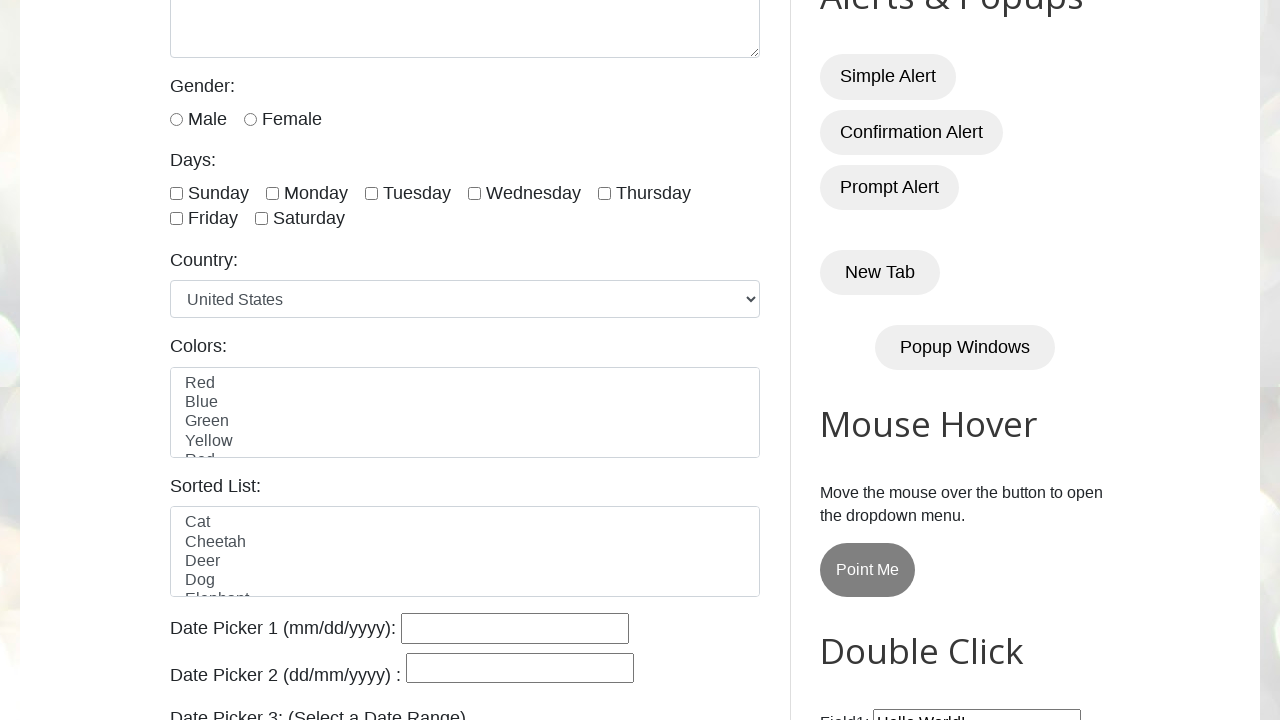

Selected checkbox 1 of 3 at (176, 193) on input.form-check-input[type='checkbox'] >> nth=0
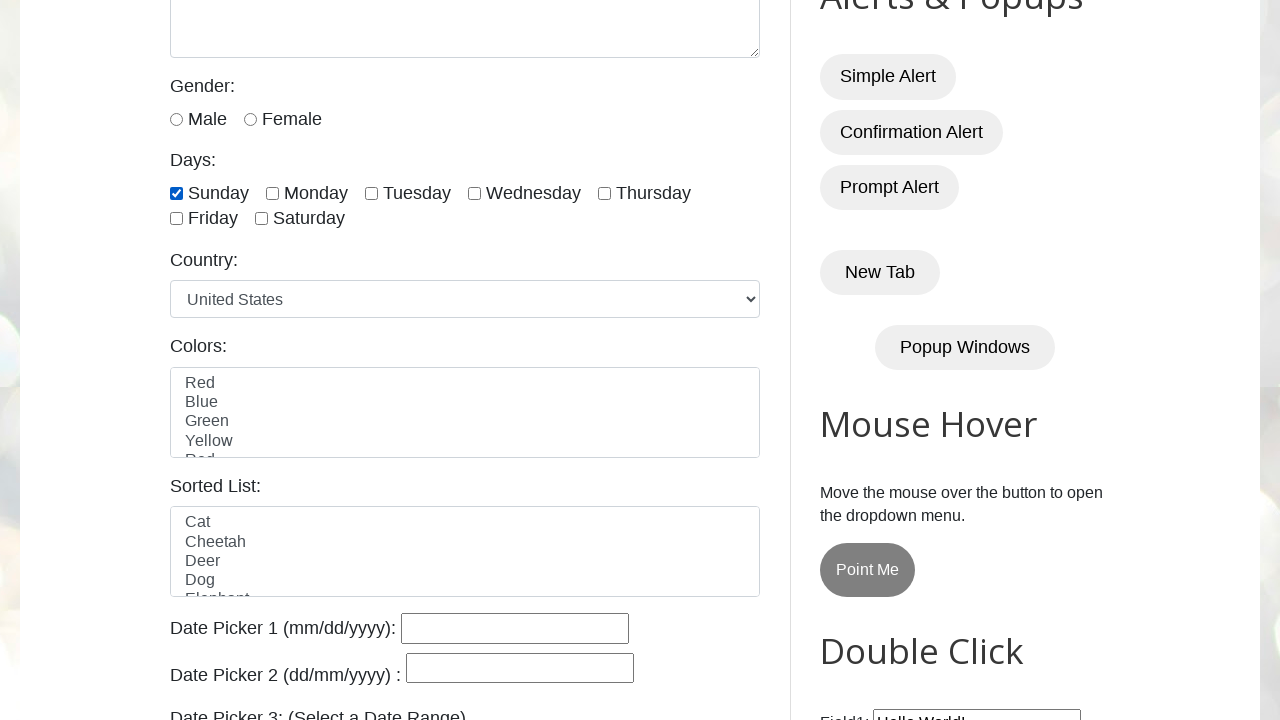

Selected checkbox 2 of 3 at (272, 193) on input.form-check-input[type='checkbox'] >> nth=1
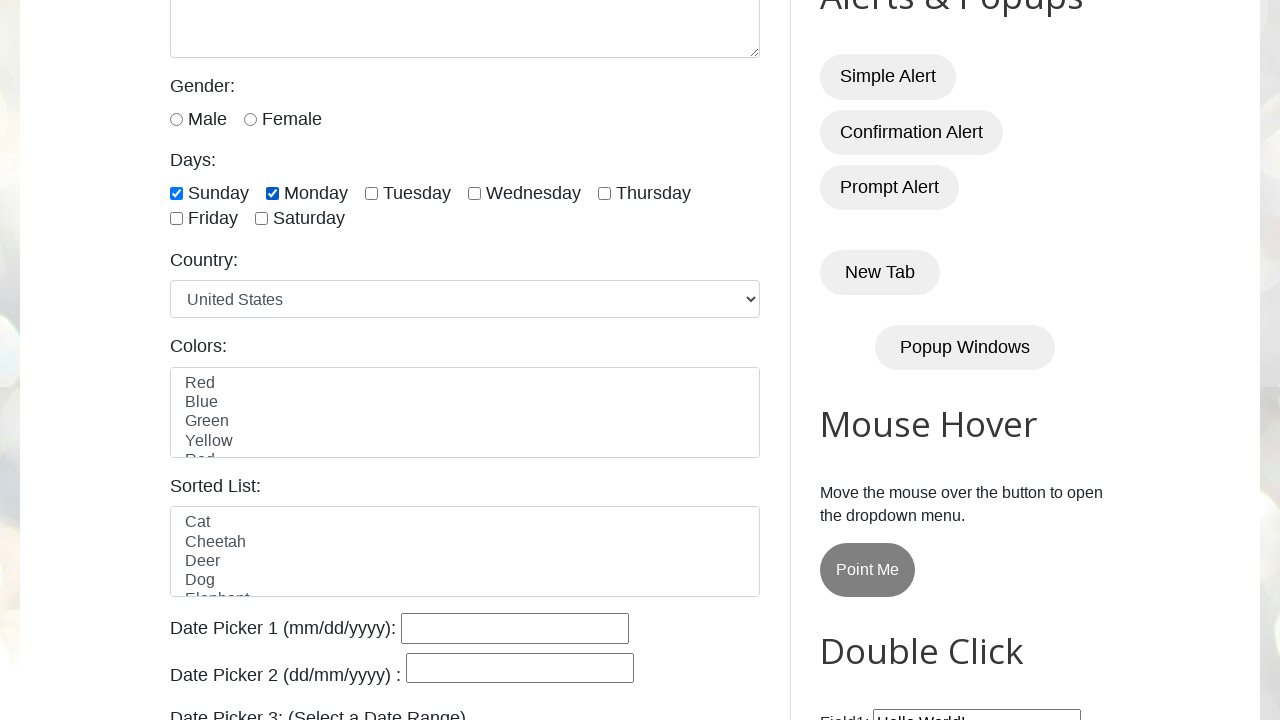

Selected checkbox 3 of 3 at (372, 193) on input.form-check-input[type='checkbox'] >> nth=2
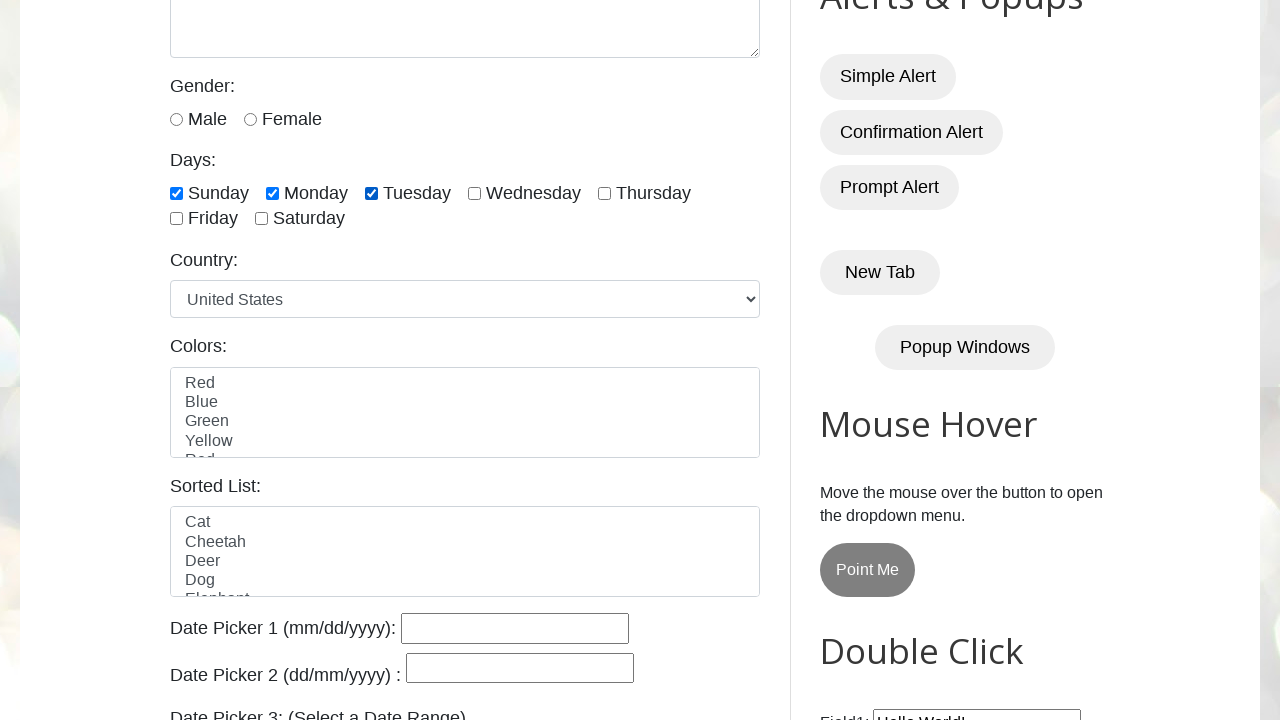

Waited 2 seconds before deselecting checkboxes
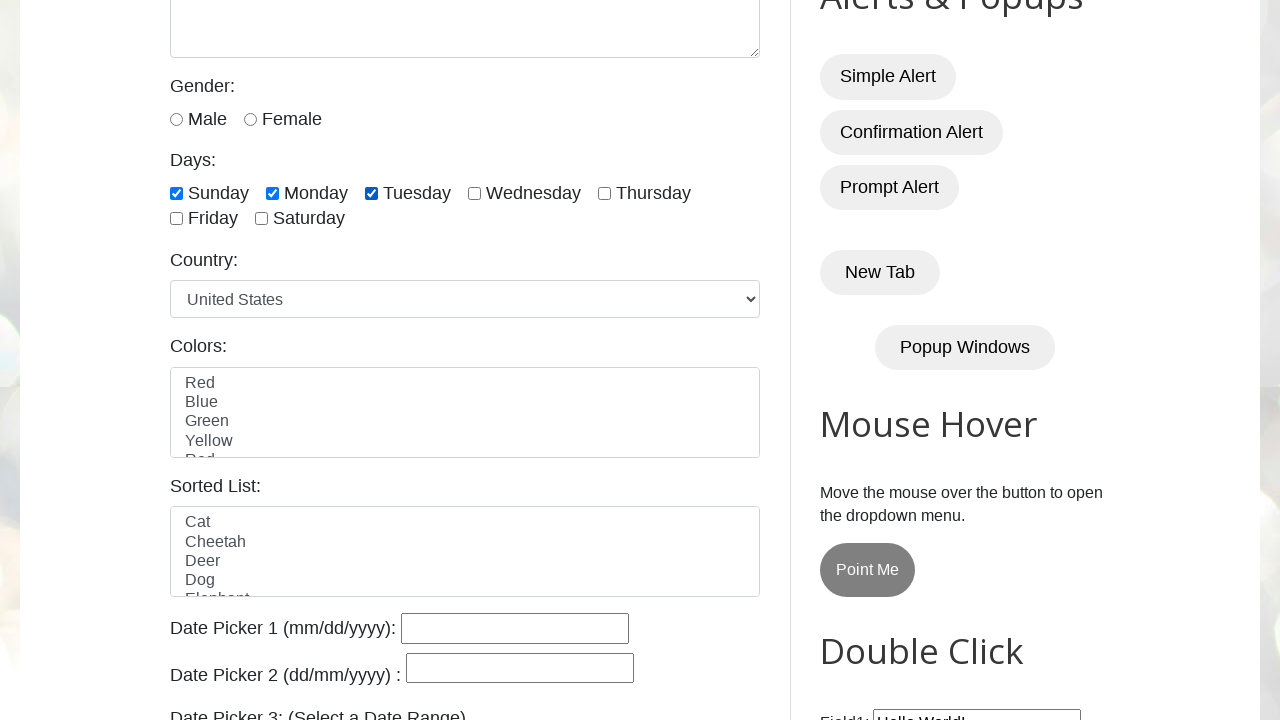

Deselected a checked checkbox at (176, 193) on input.form-check-input[type='checkbox'] >> nth=0
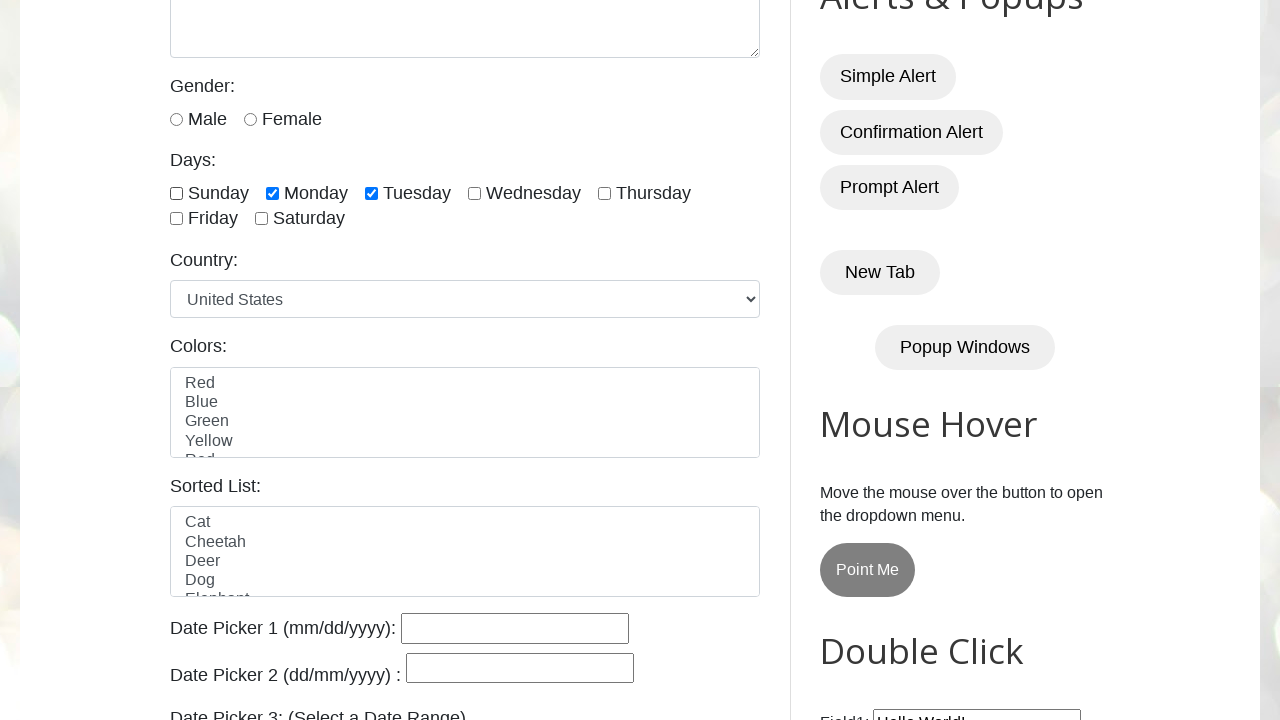

Deselected a checked checkbox at (272, 193) on input.form-check-input[type='checkbox'] >> nth=1
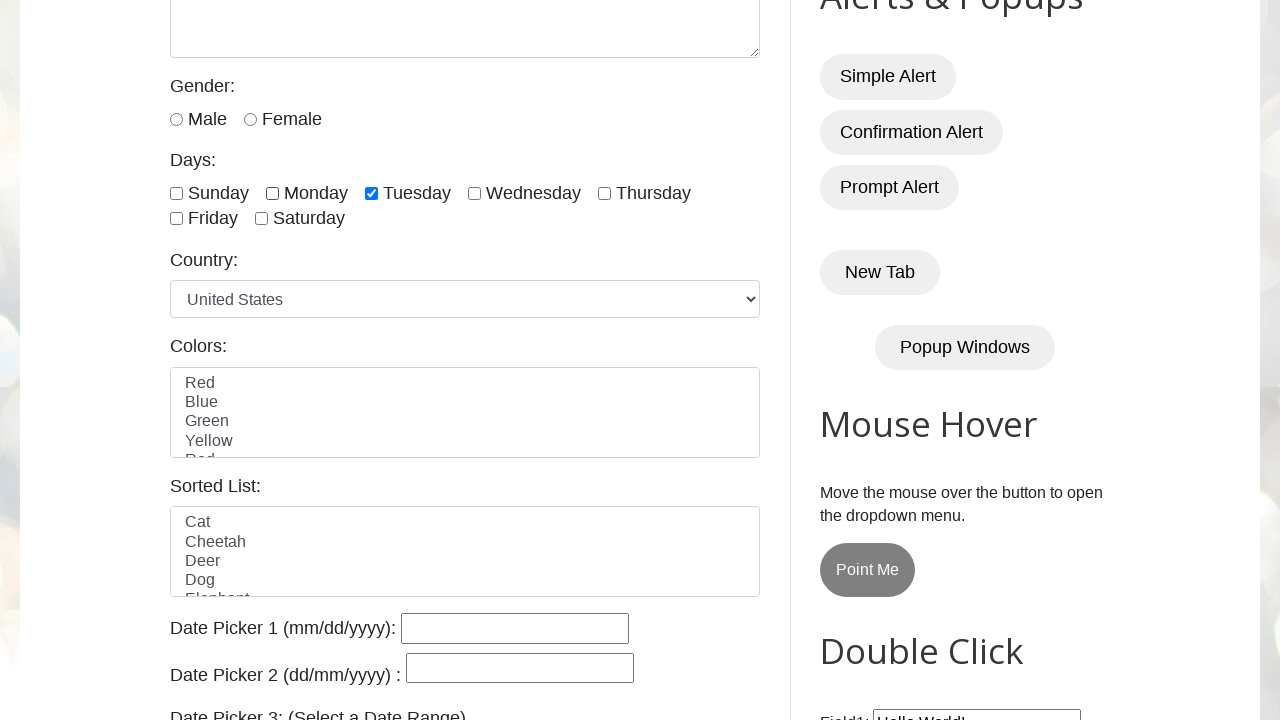

Deselected a checked checkbox at (372, 193) on input.form-check-input[type='checkbox'] >> nth=2
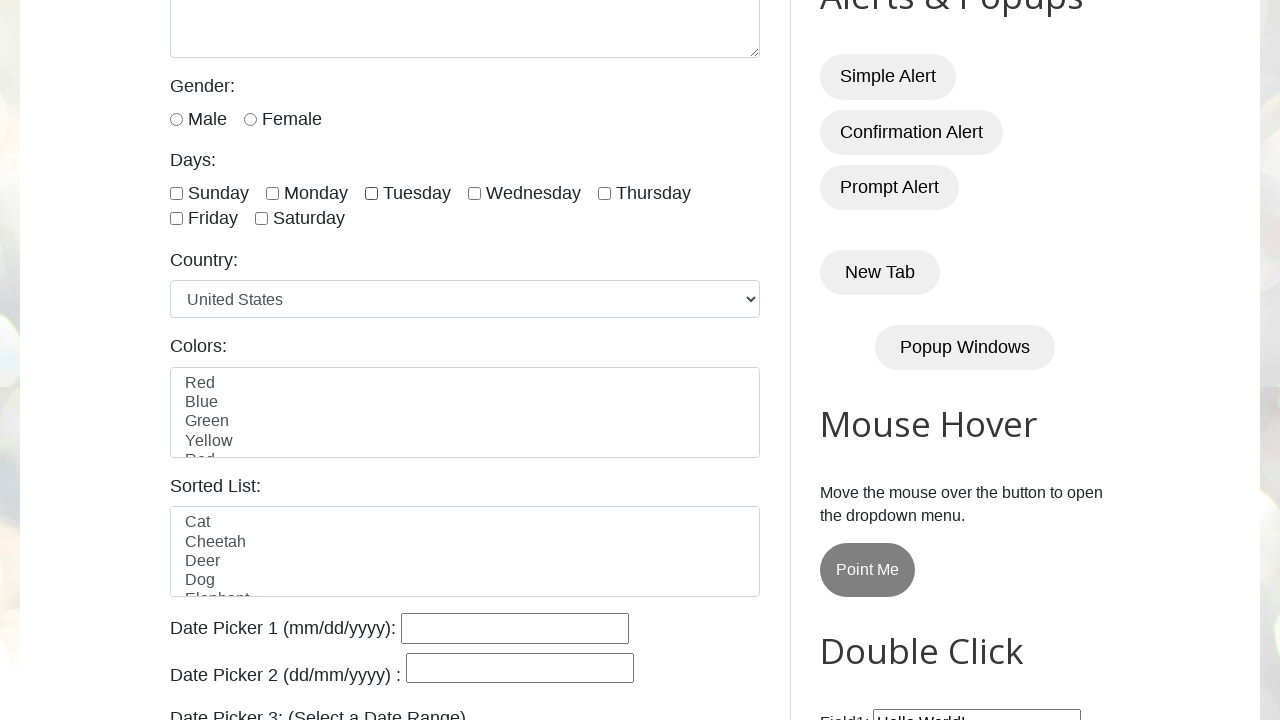

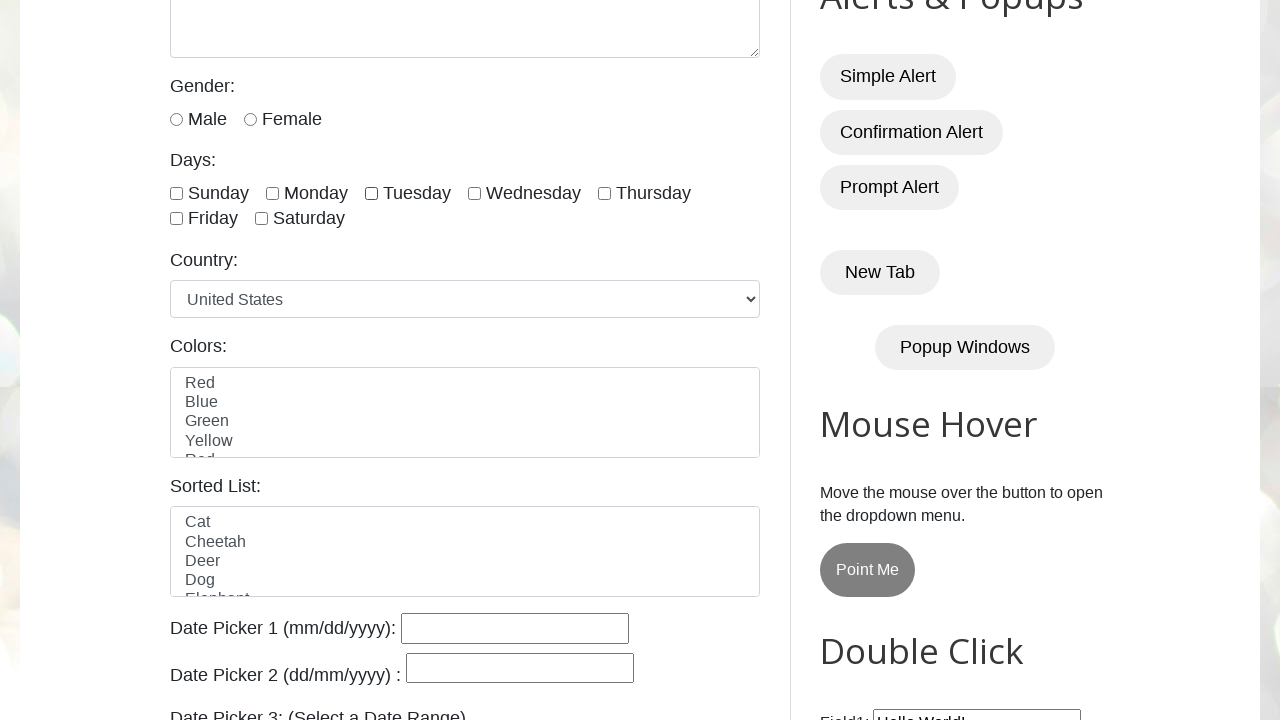